Tests handling of JavaScript alert popups by triggering an alert in an iframe and accepting it

Starting URL: https://www.w3schools.com/js/tryit.asp?filename=tryjs_alert

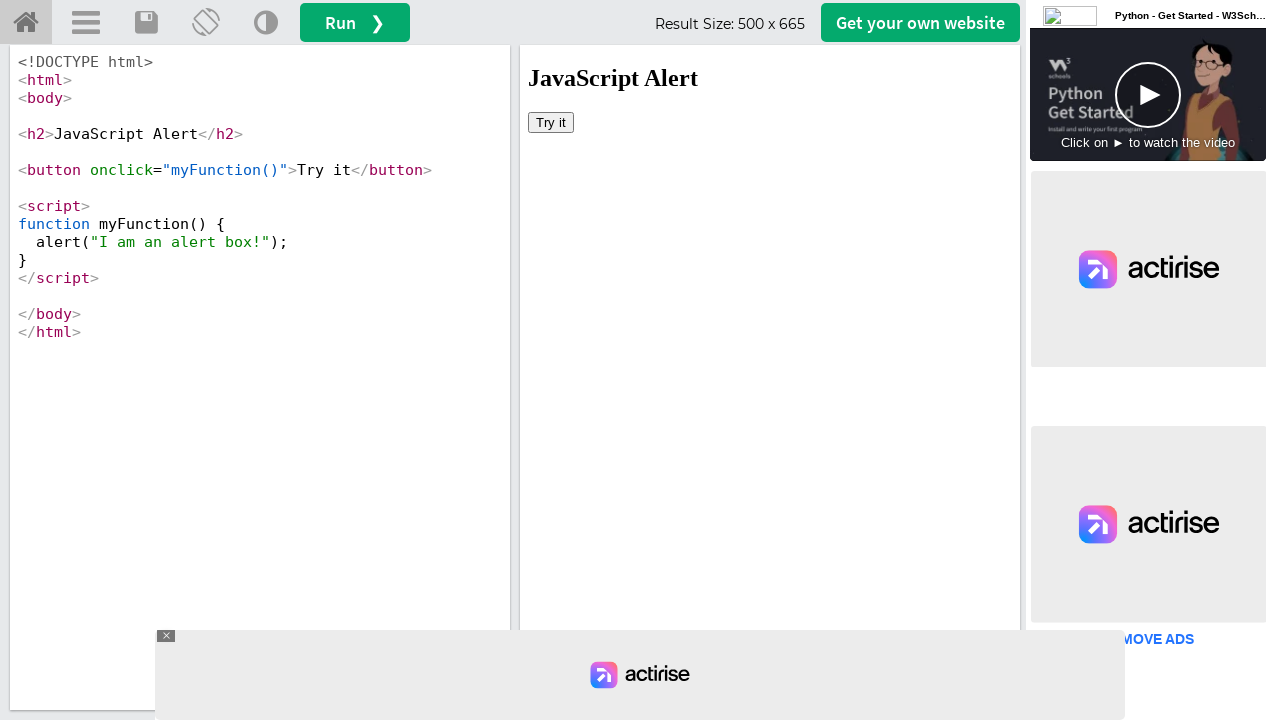

Located iframe containing alert demo
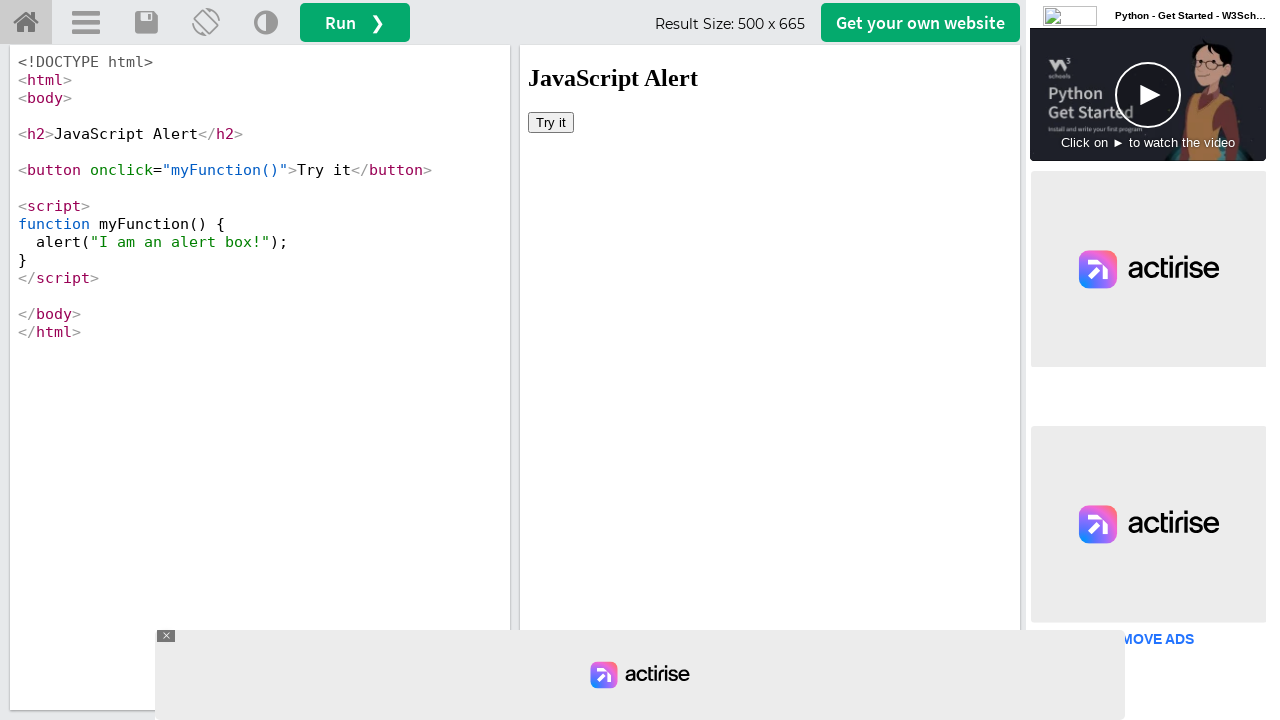

Clicked 'Try it' button to trigger alert at (551, 122) on iframe#iframeResult >> internal:control=enter-frame >> xpath=//button[text()='Tr
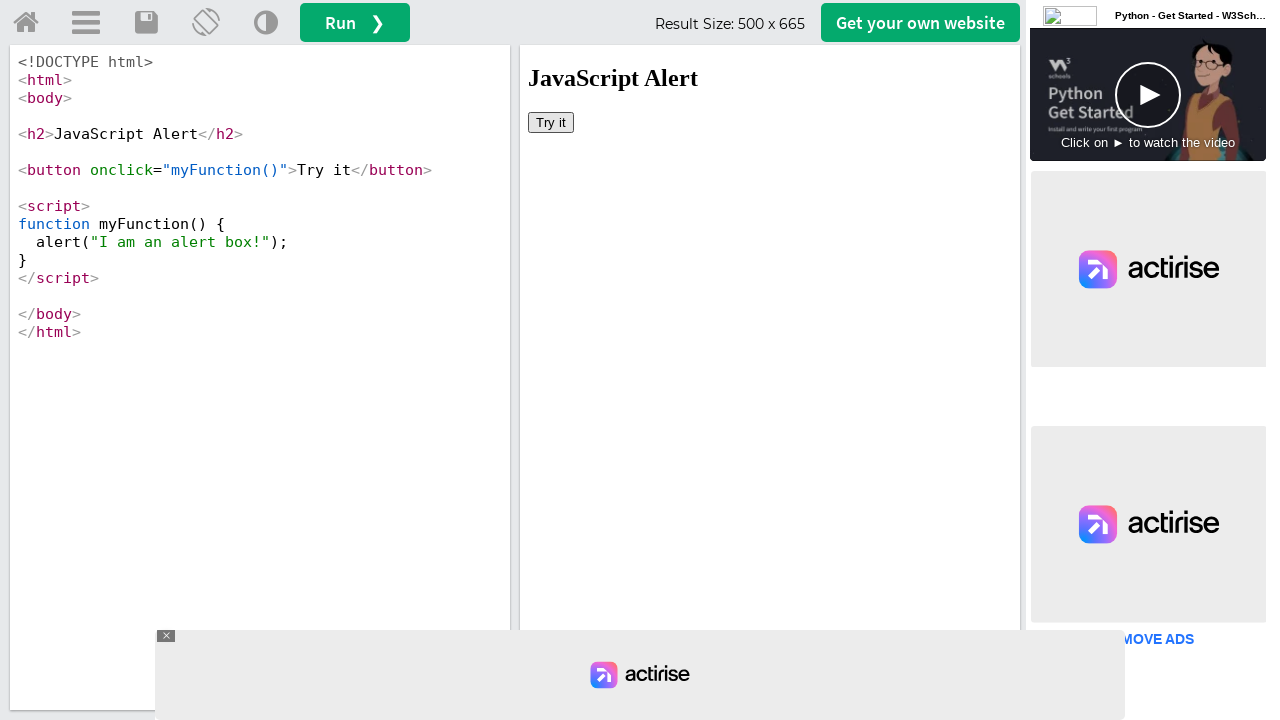

Alert popup handler set up and alert accepted
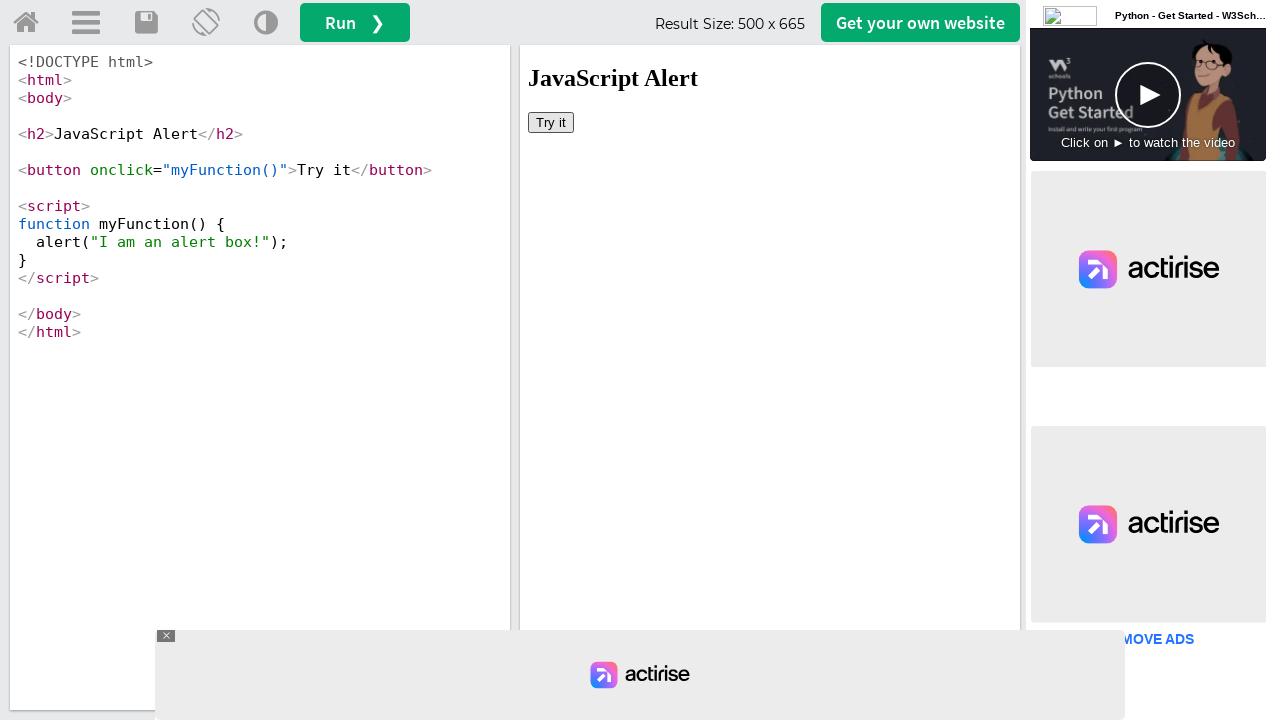

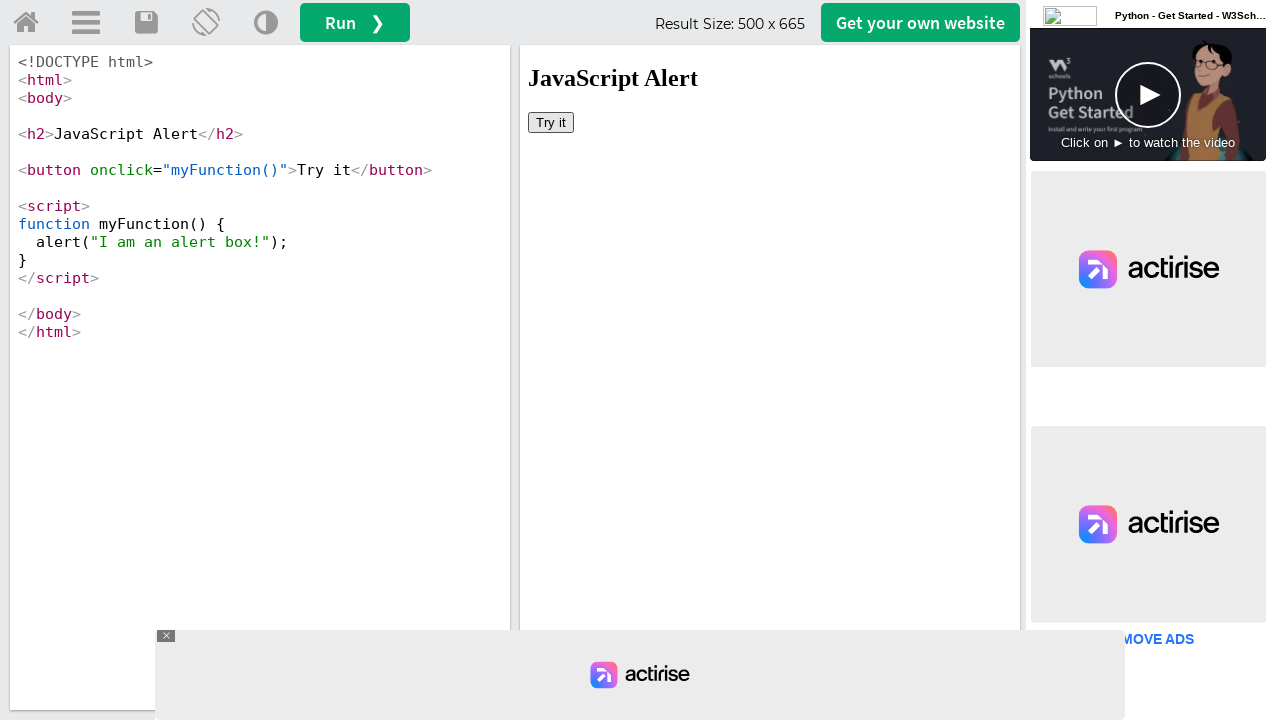